Navigates to Home Depot's homepage, maximizes the browser window, and refreshes the page to verify basic page loading functionality.

Starting URL: https://www.homedepot.com/

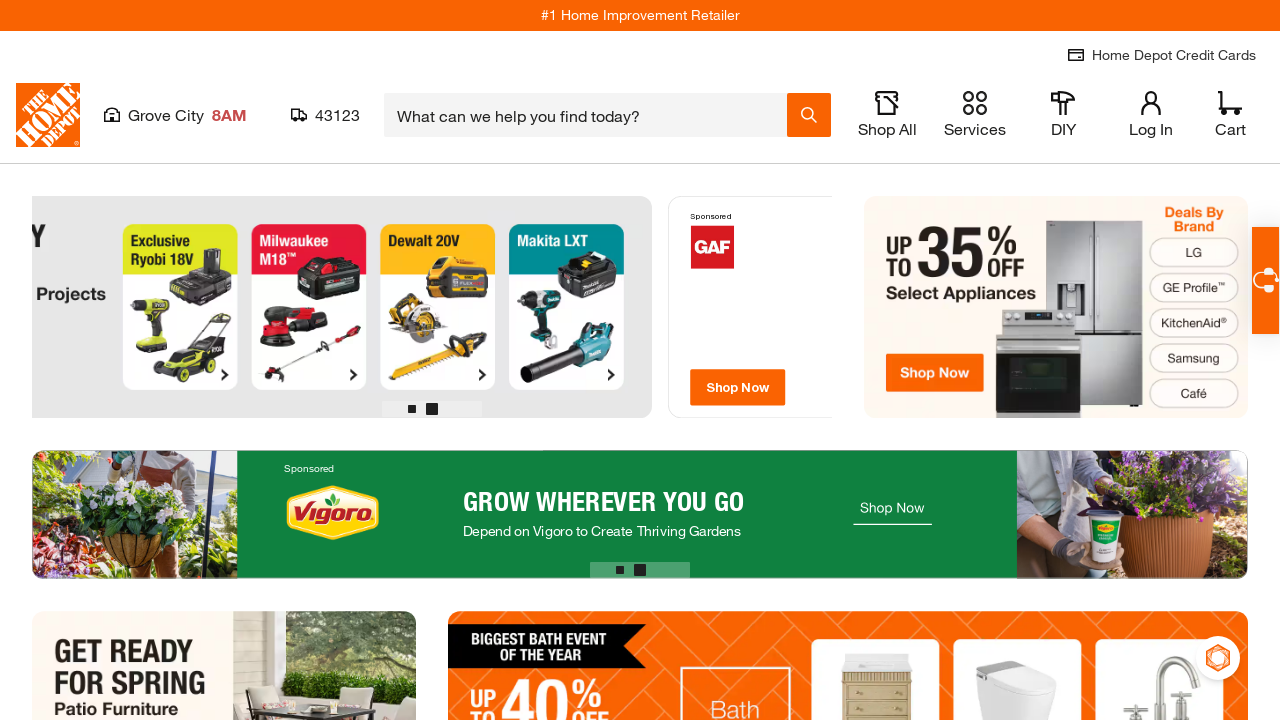

Reloaded the Home Depot homepage
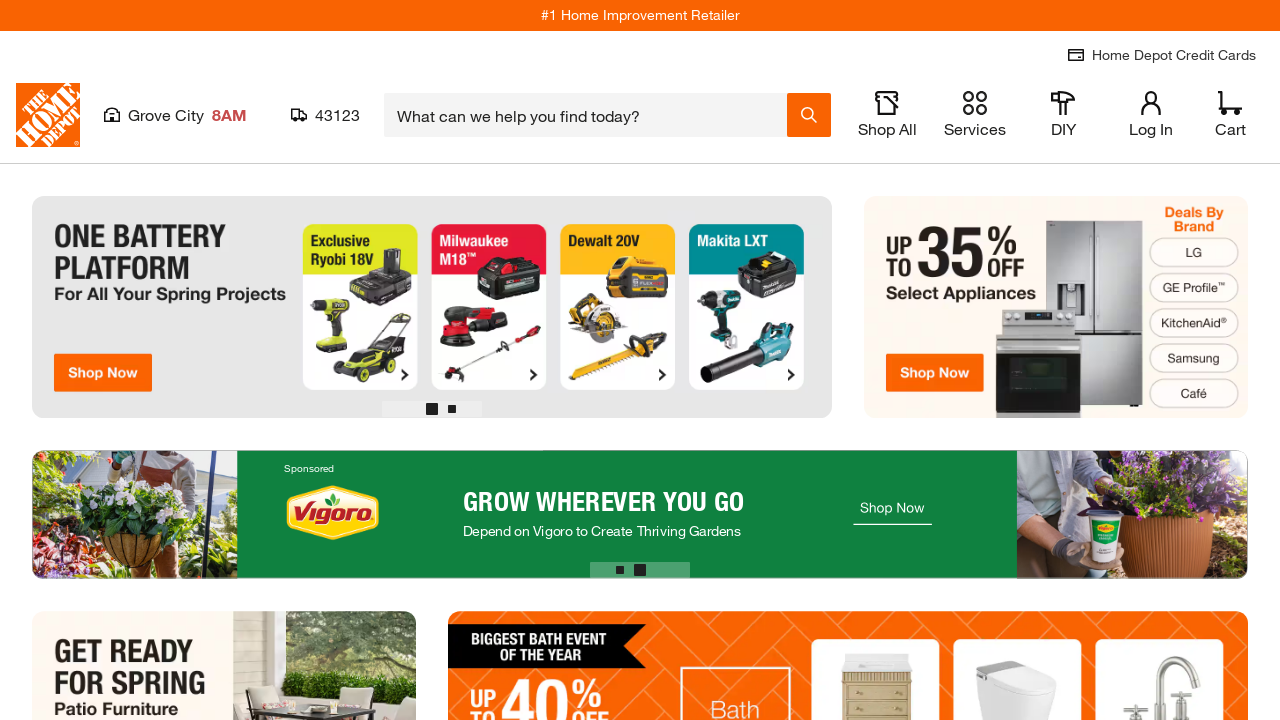

Page DOM content fully loaded
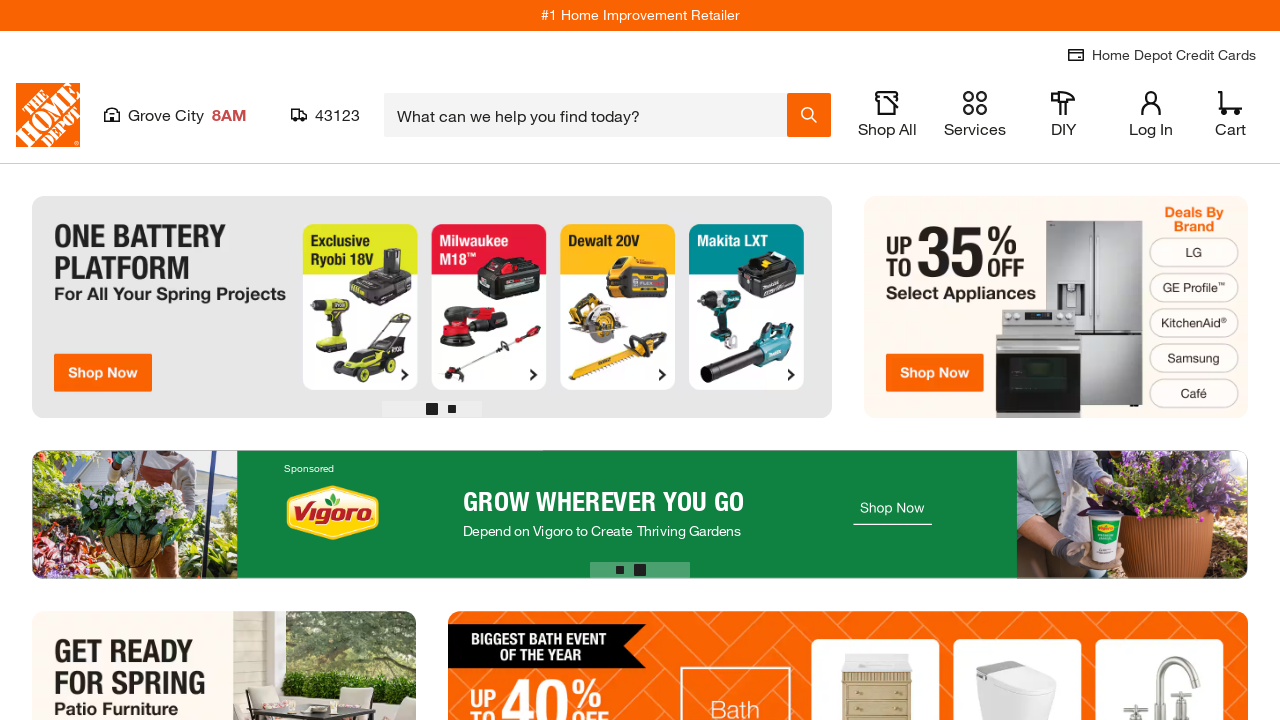

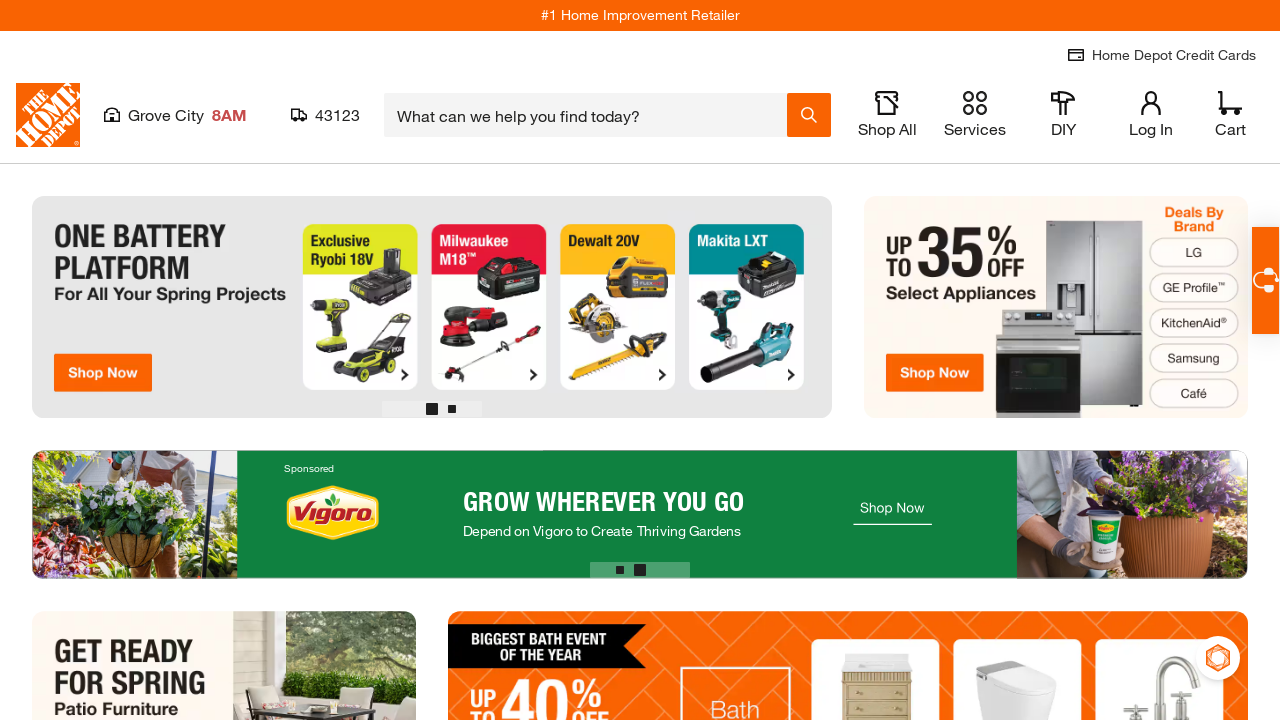